Navigates to Merriam-Webster dictionary homepage and verifies that links are present on the page

Starting URL: https://www.merriam-webster.com/

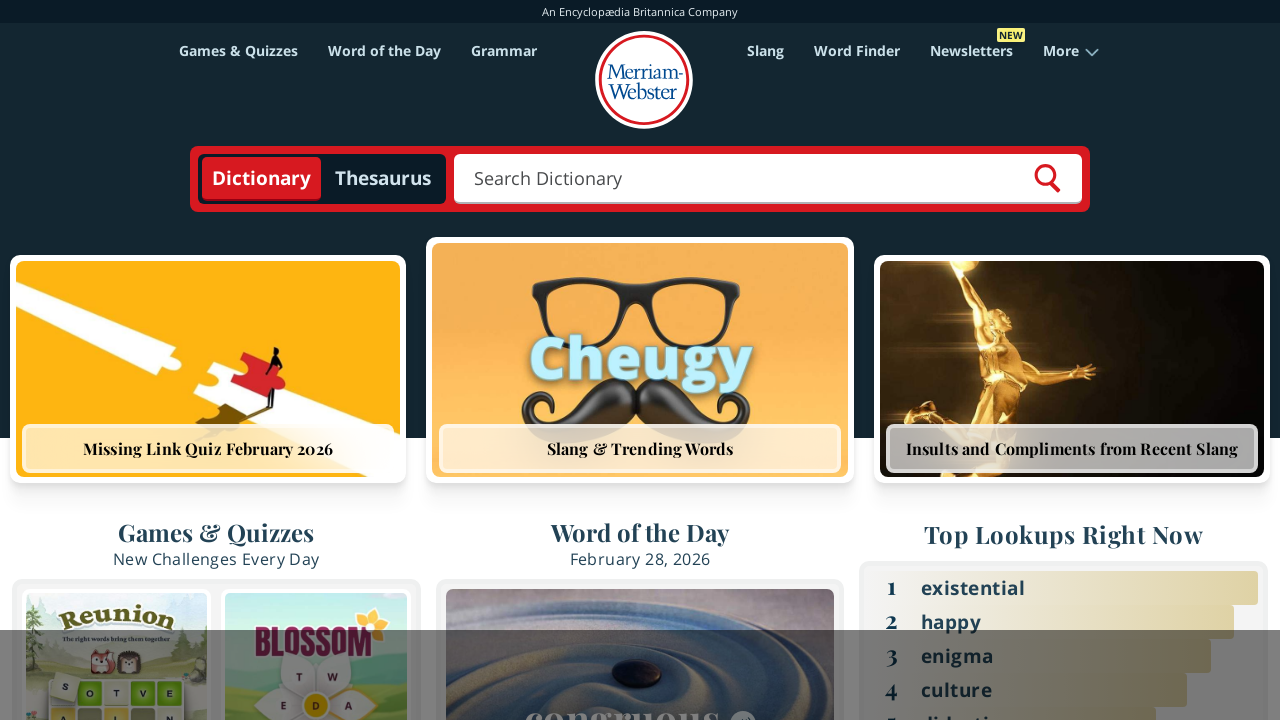

Navigated to Merriam-Webster dictionary homepage
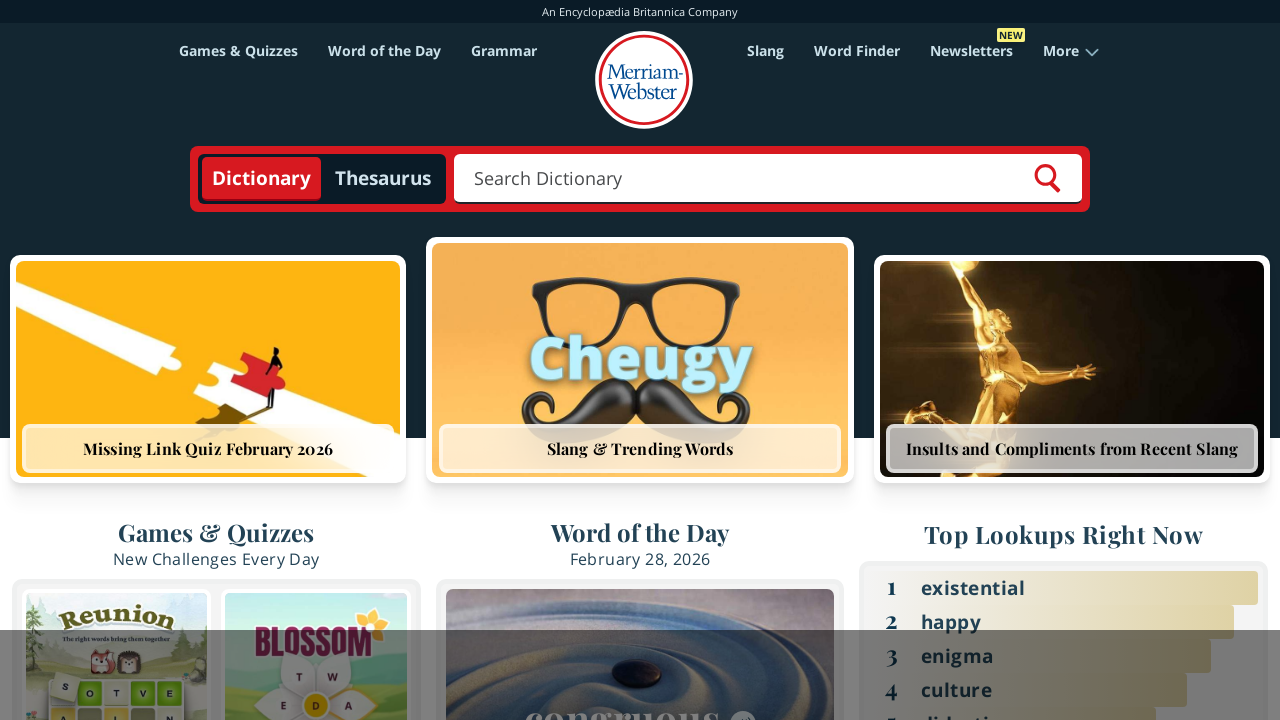

Page DOM content fully loaded
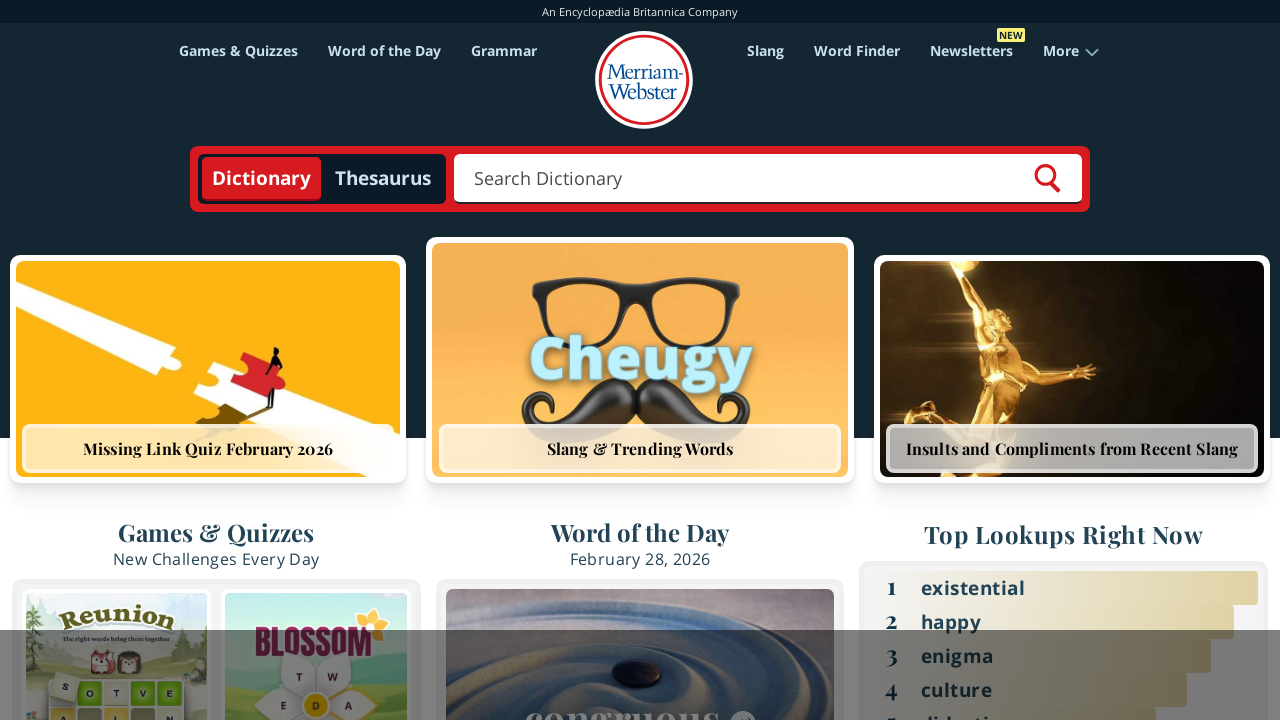

Confirmed links are present on the page
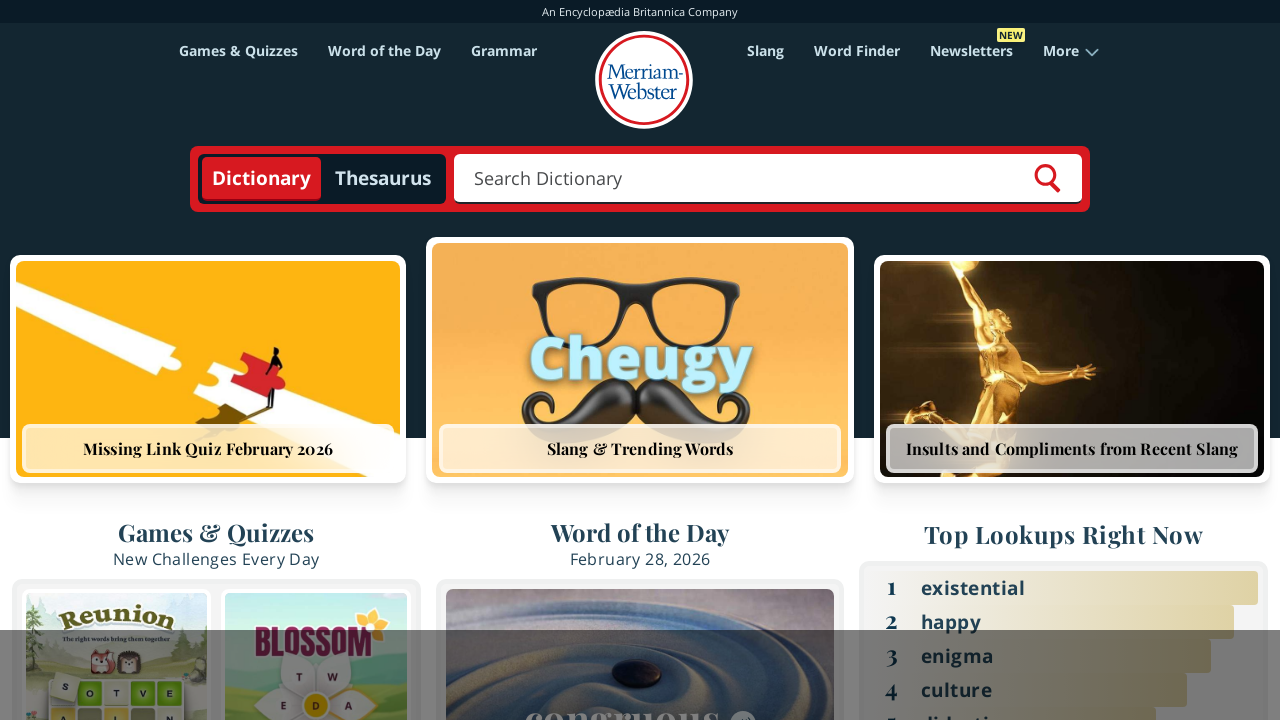

Located all links on the page
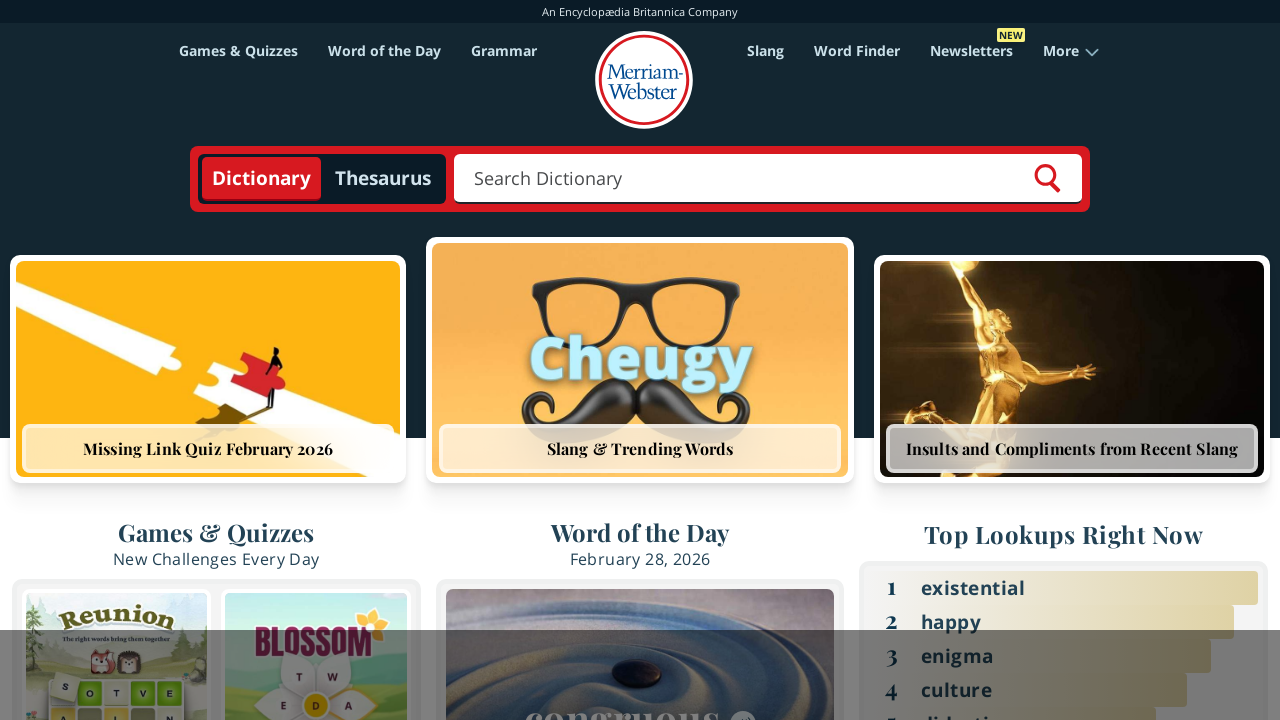

Verified that 212 links are present on the page
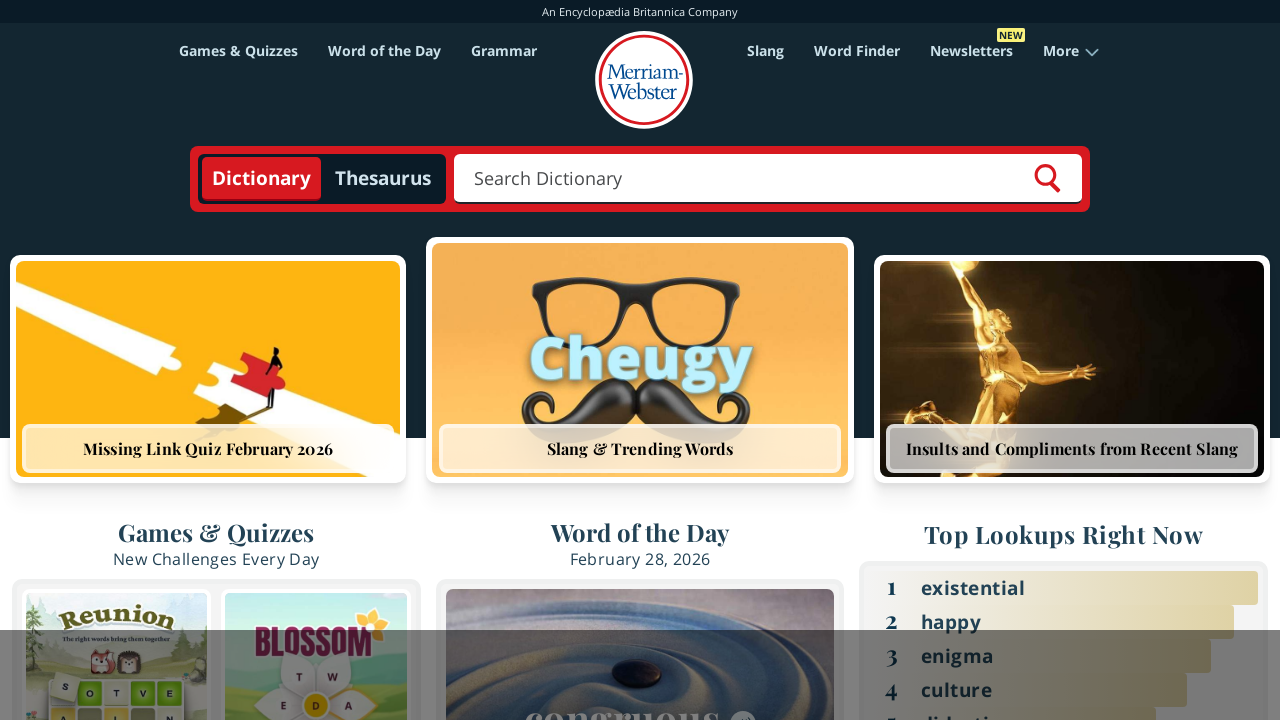

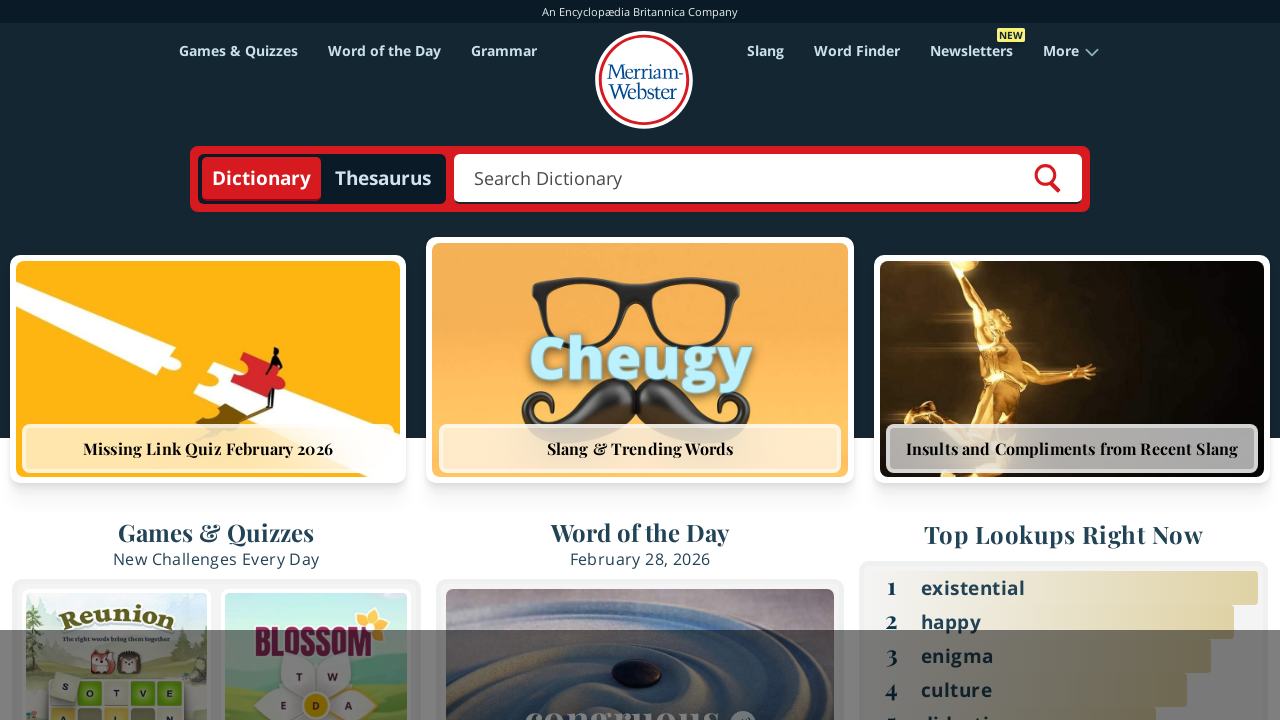